Tests a web form by entering text in an input field, clicking submit, and verifying the confirmation message.

Starting URL: https://www.selenium.dev/selenium/web/web-form.html

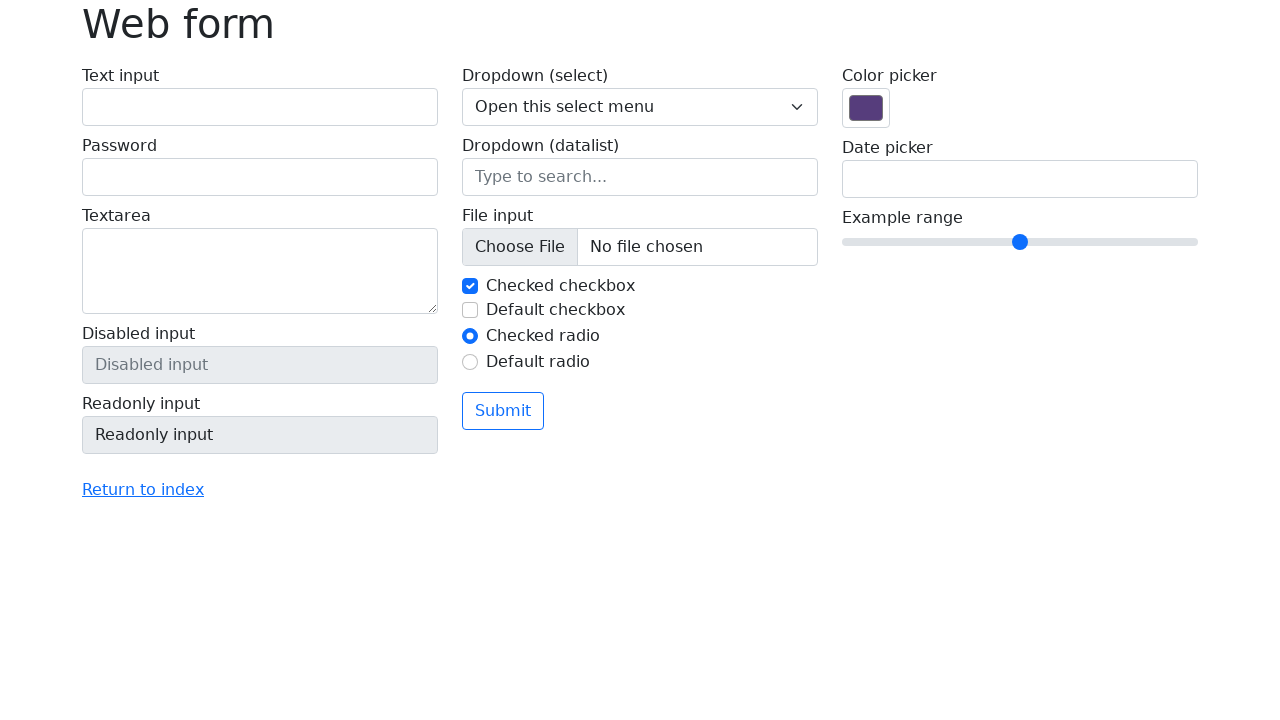

Navigated to web form page
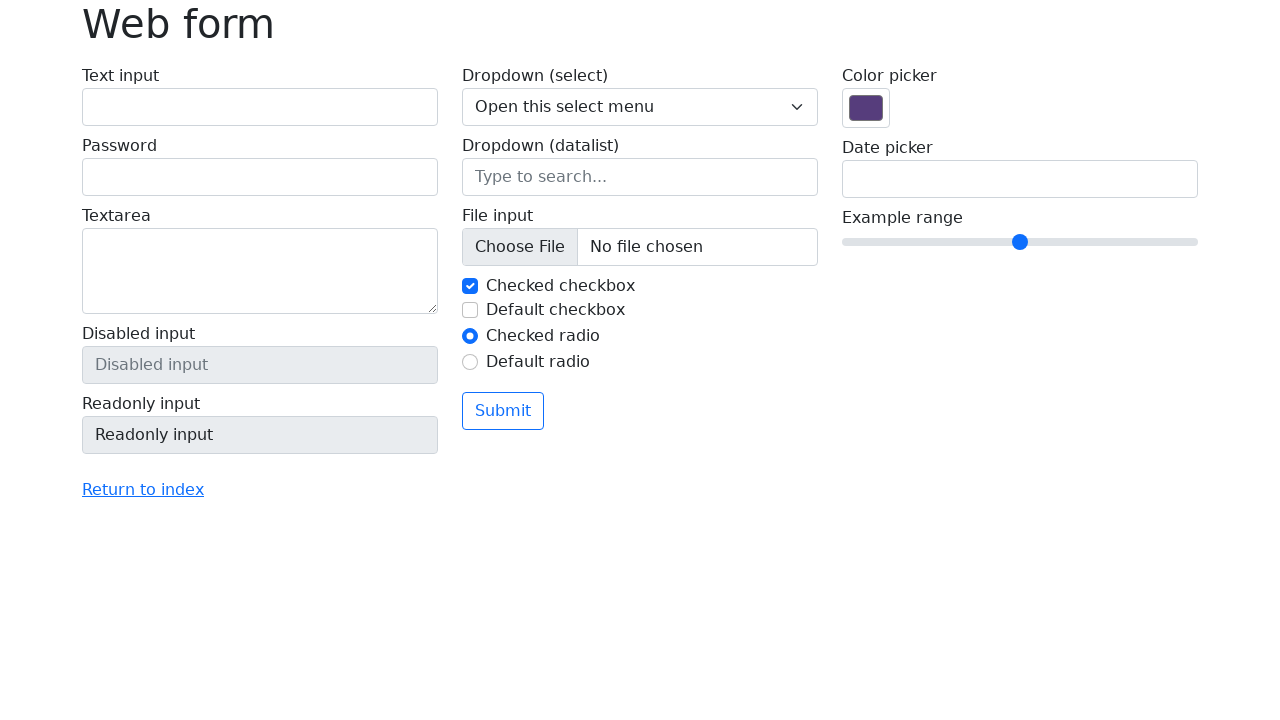

Filled text input field with 'Selenium' on input[name='my-text']
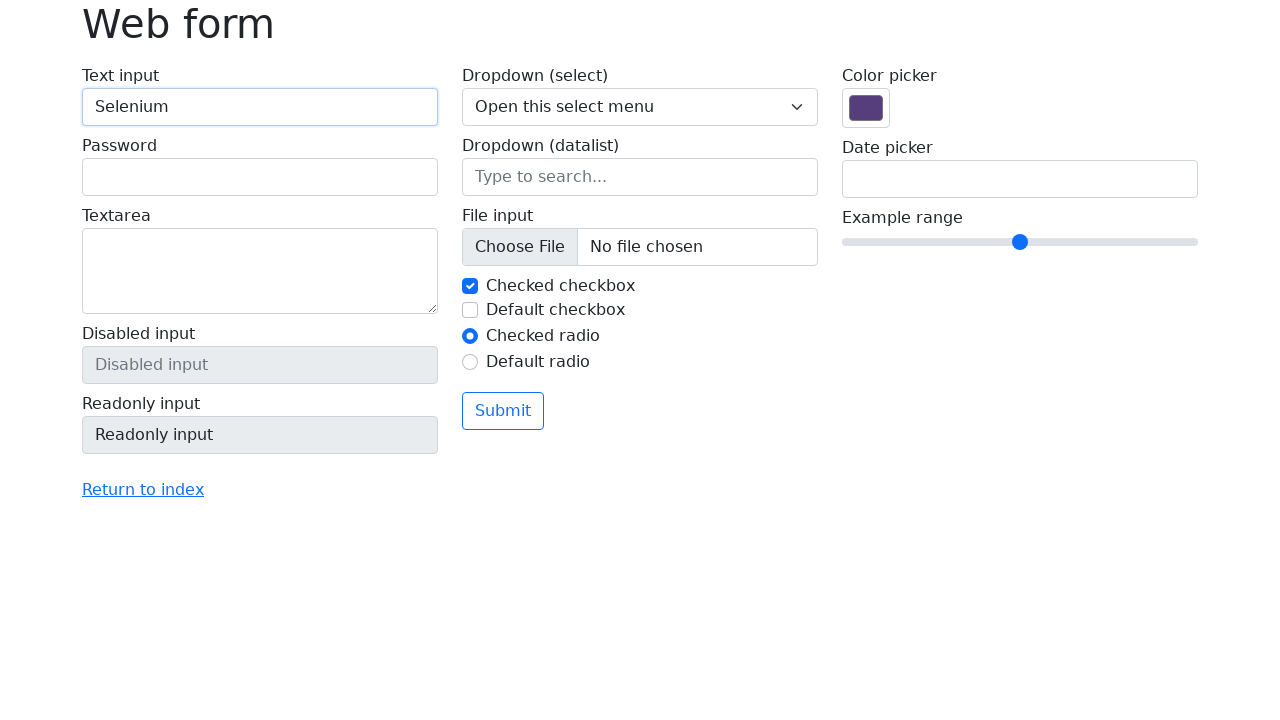

Clicked the submit button at (503, 411) on button
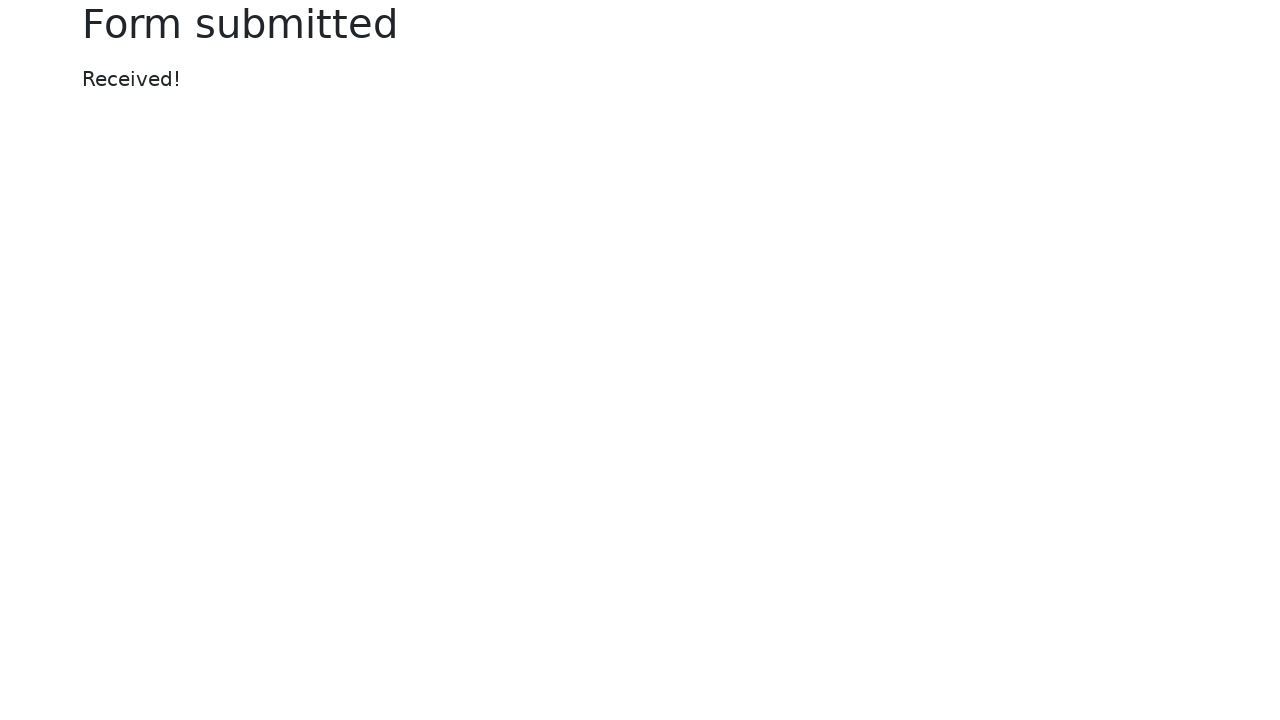

Success message became visible
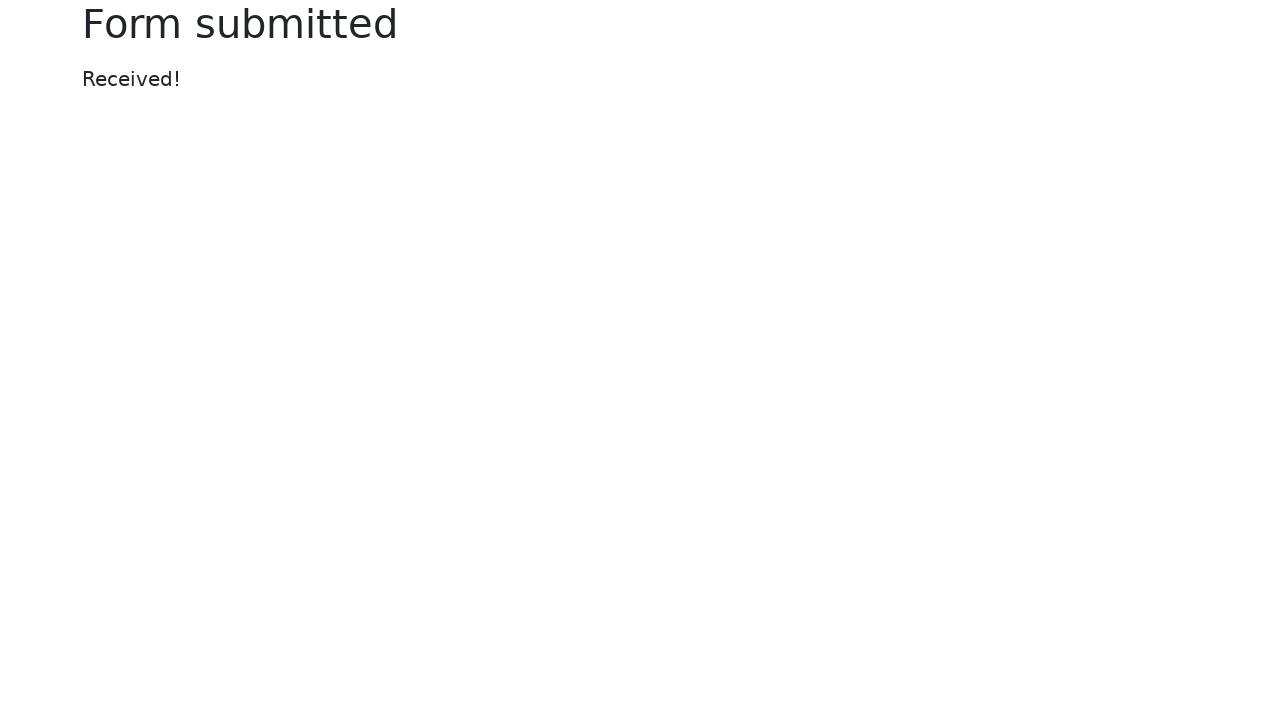

Verified confirmation message displays 'Received!'
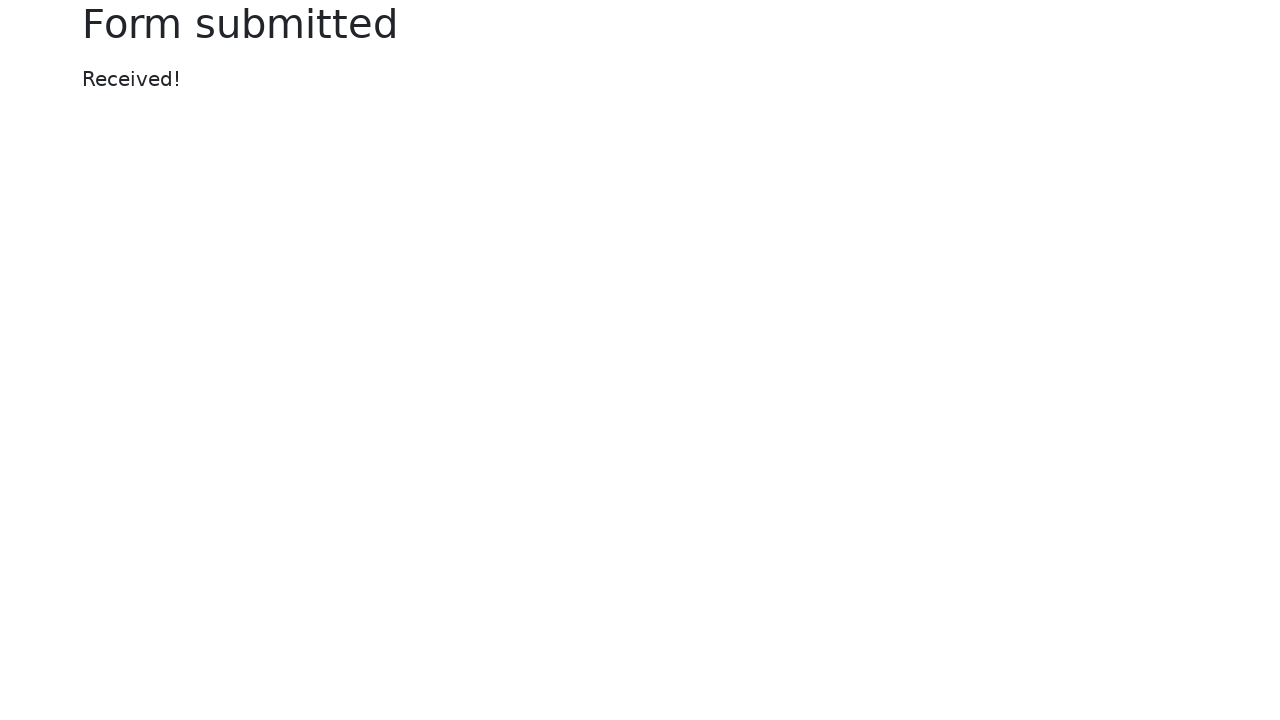

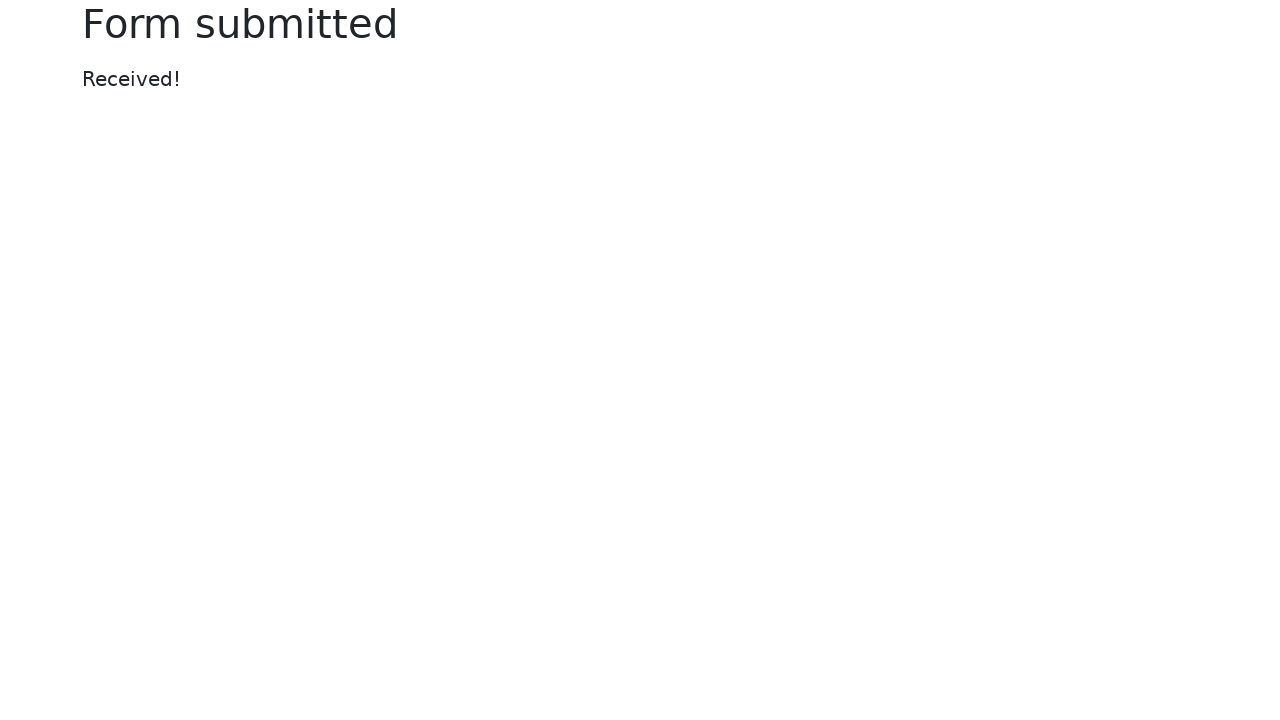